Tests basic multiplication on the calculator by entering 2 × 3 and verifying the result is 6

Starting URL: https://www.calculadora.org/

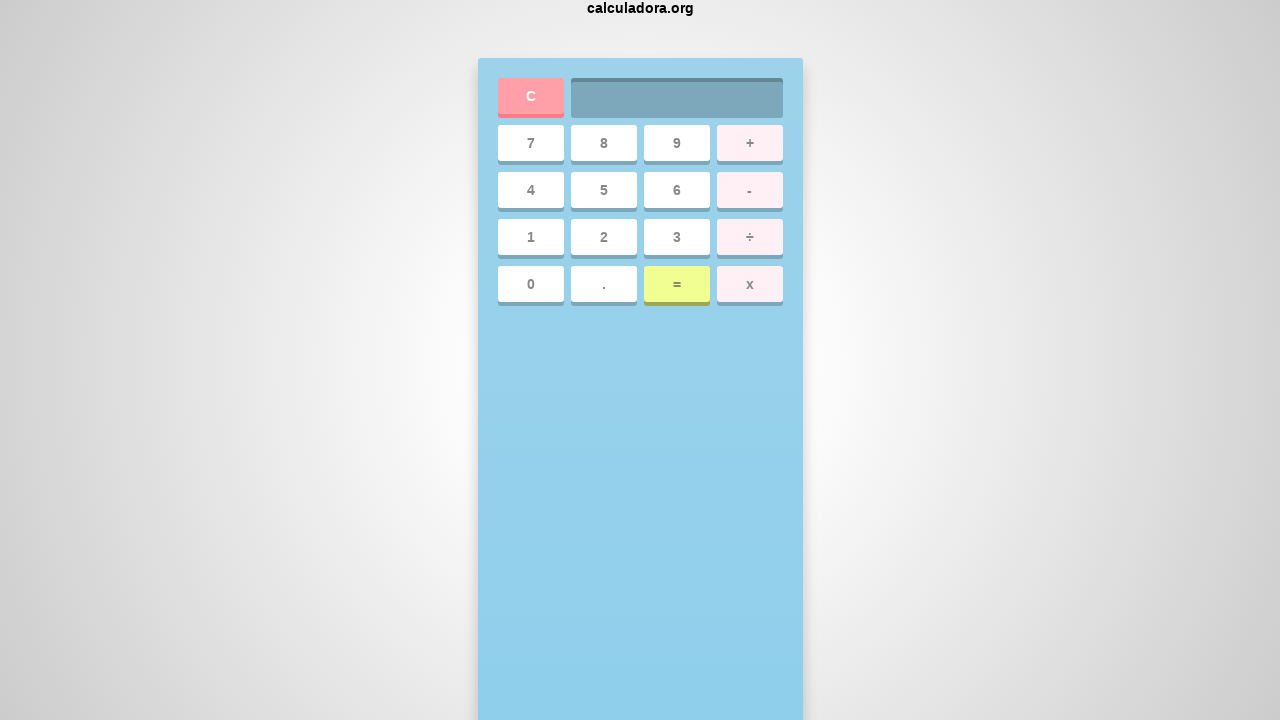

Clicked clear button to reset calculator at (314, 696) on a:text('C')
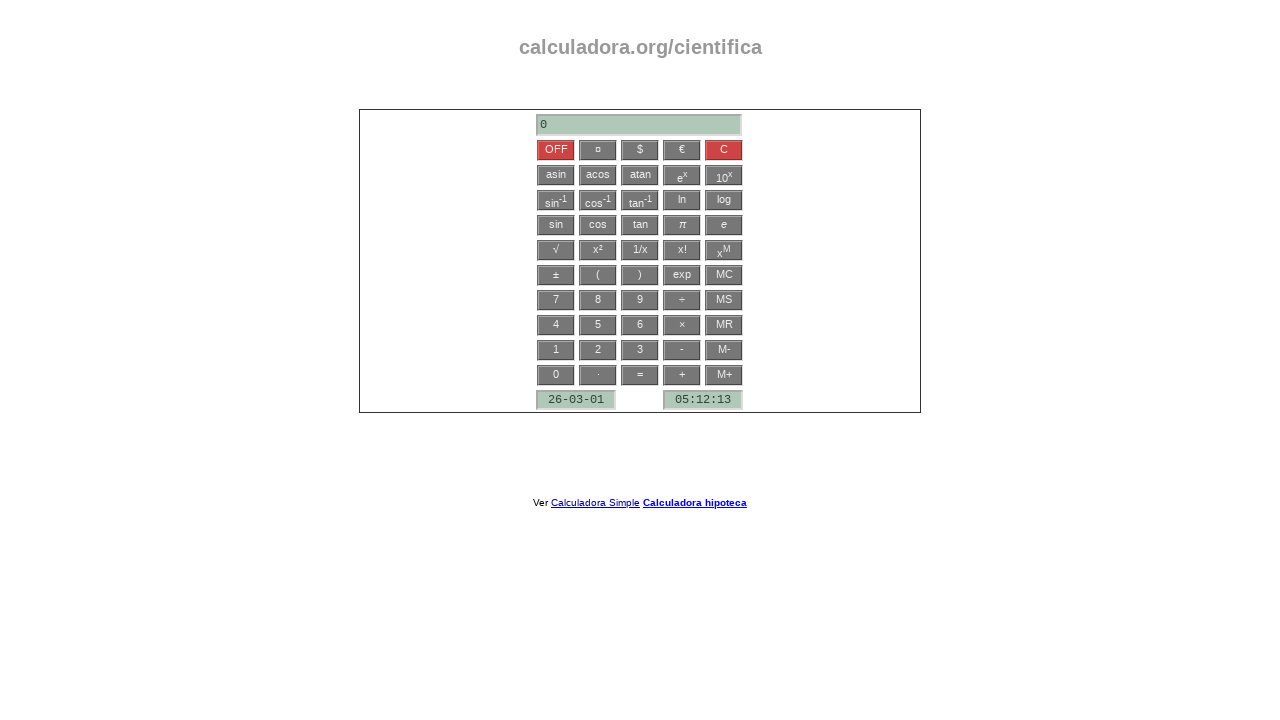

Entered first number: 2 at (598, 350) on a:text('2')
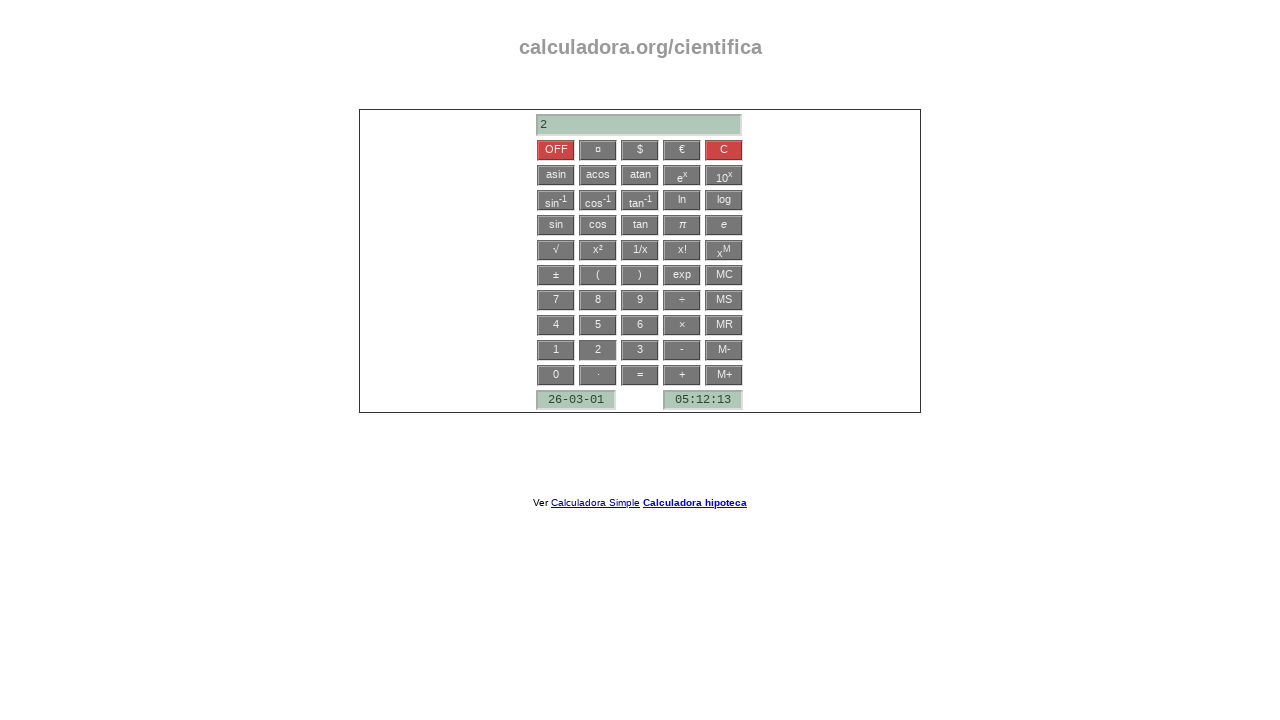

Pressed multiplication operator at (682, 325) on a:text('×')
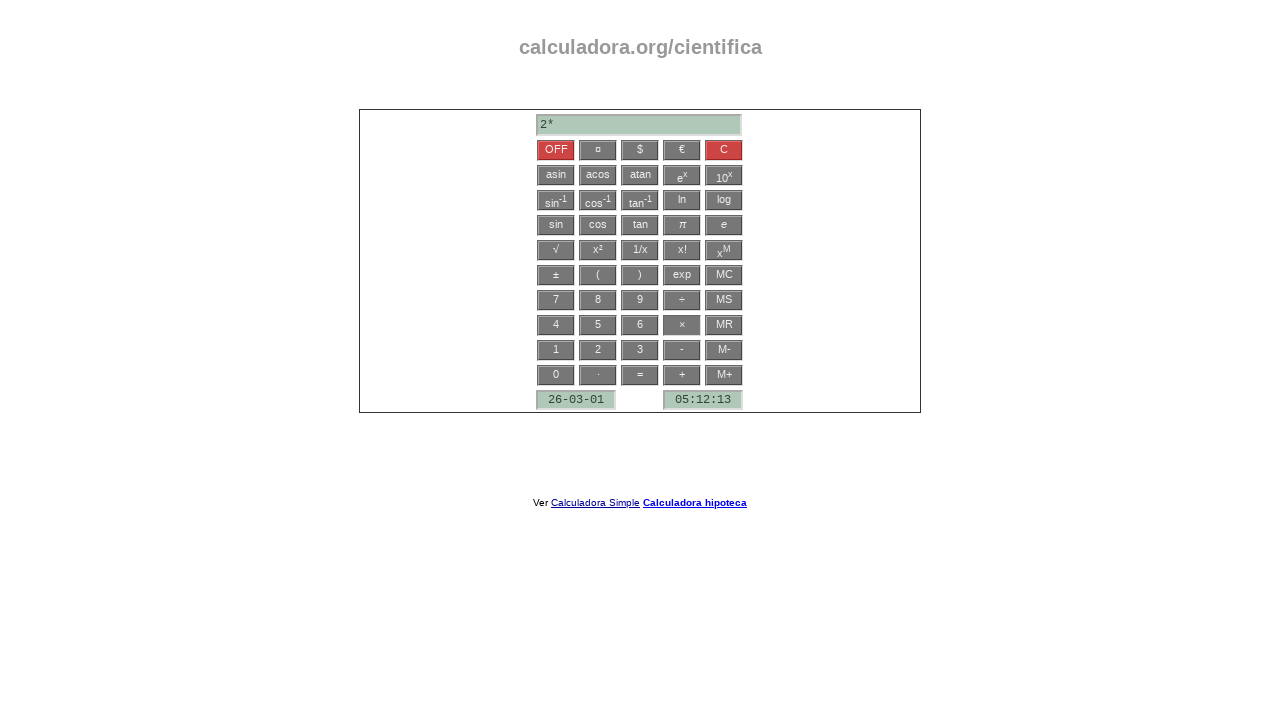

Entered second number: 3 at (640, 350) on a:text('3')
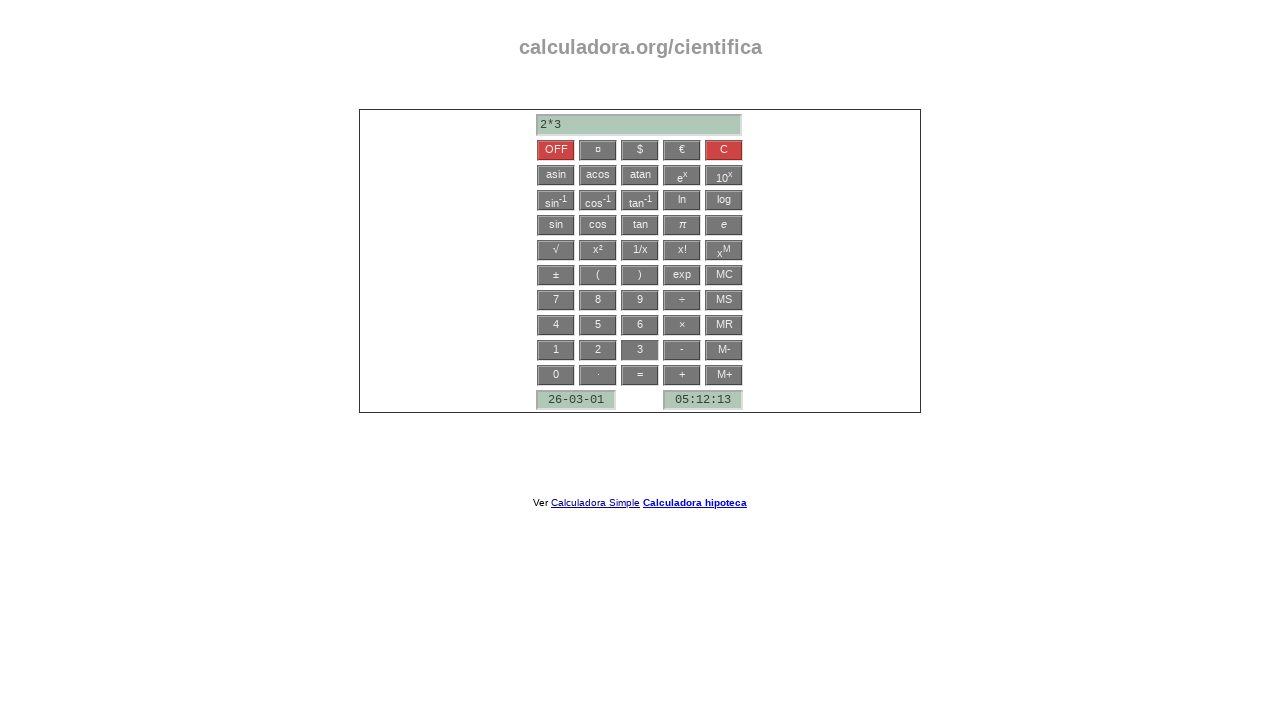

Pressed equals button to calculate result at (640, 375) on a:text('=')
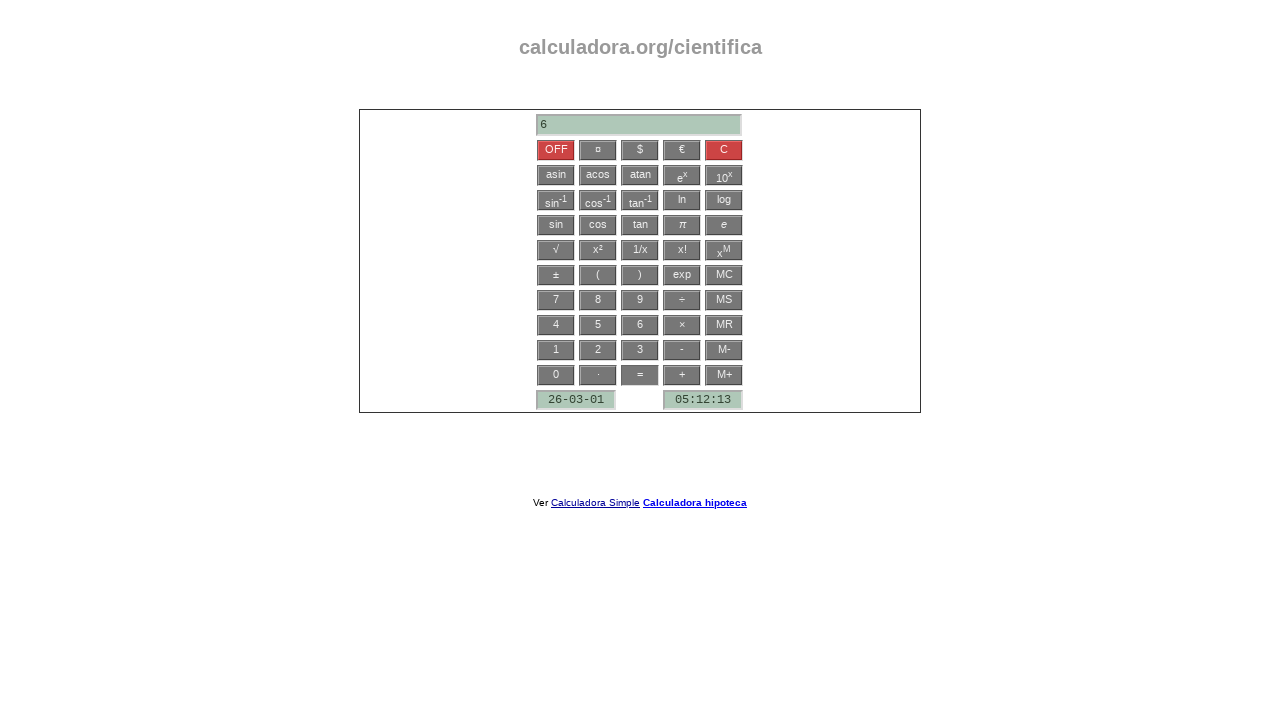

Verified calculation result equals 6
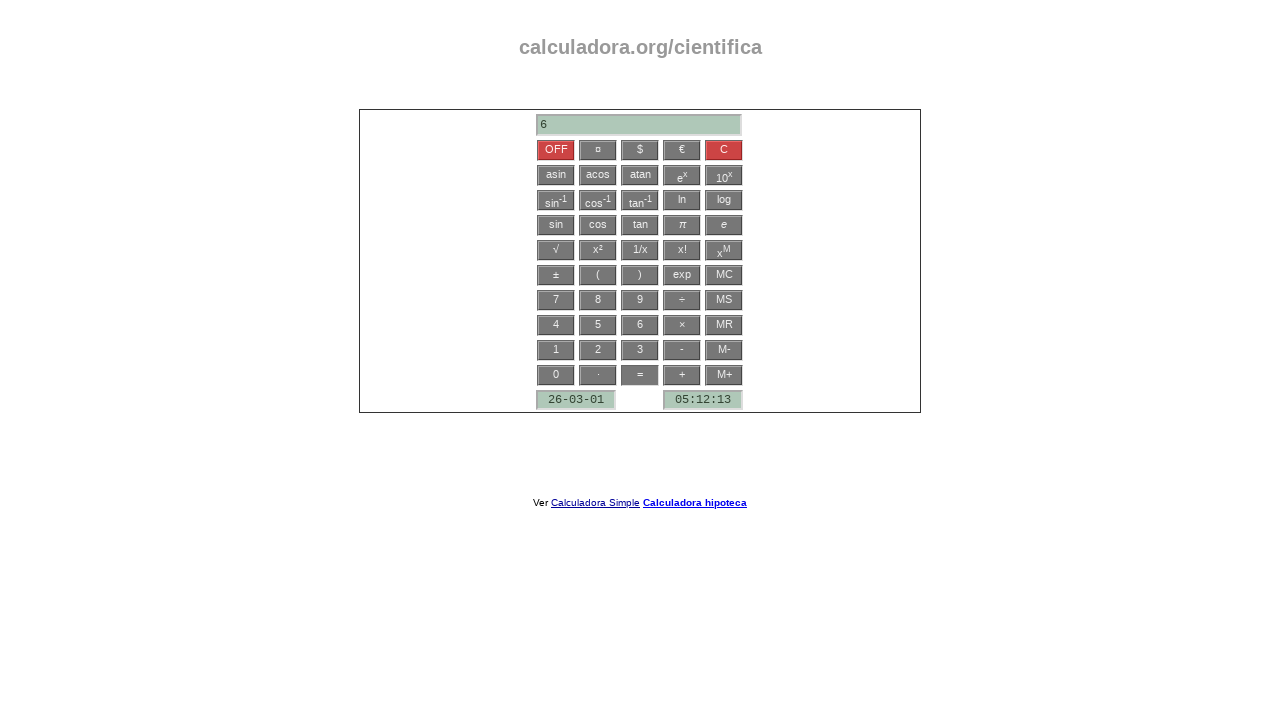

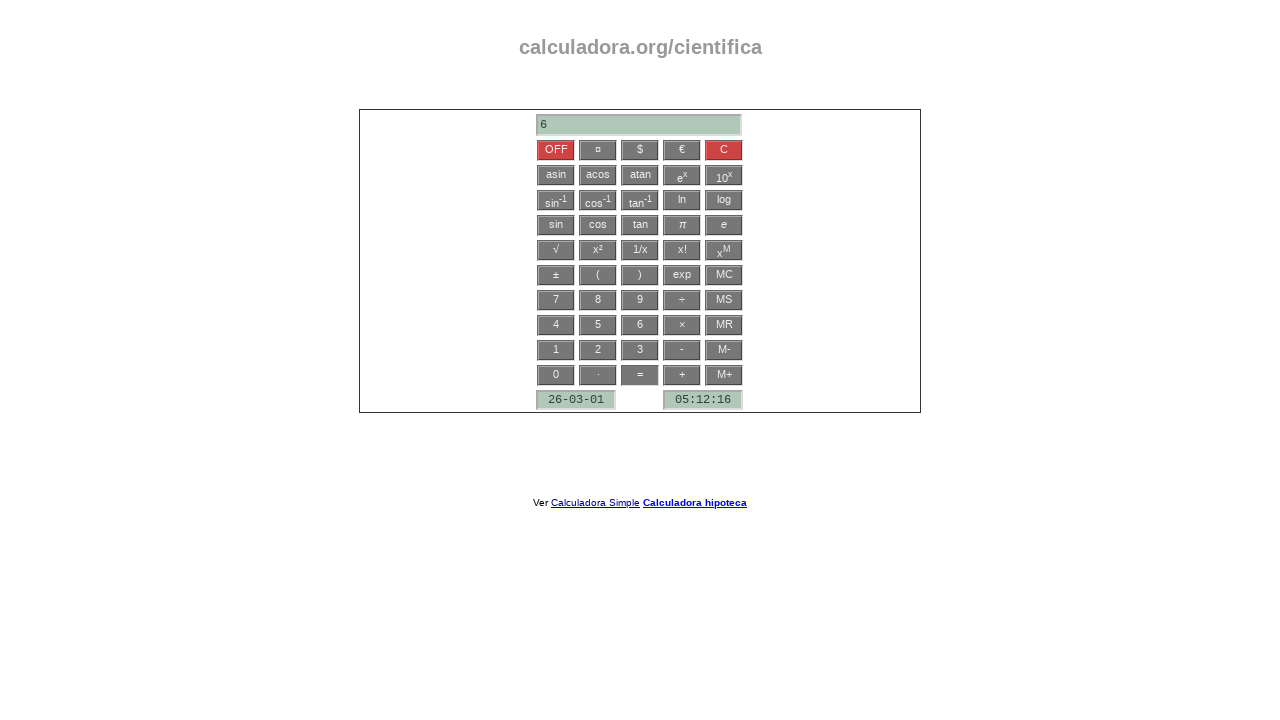